Tests dropdown selection by selecting option by value "1"

Starting URL: https://the-internet.herokuapp.com/dropdown

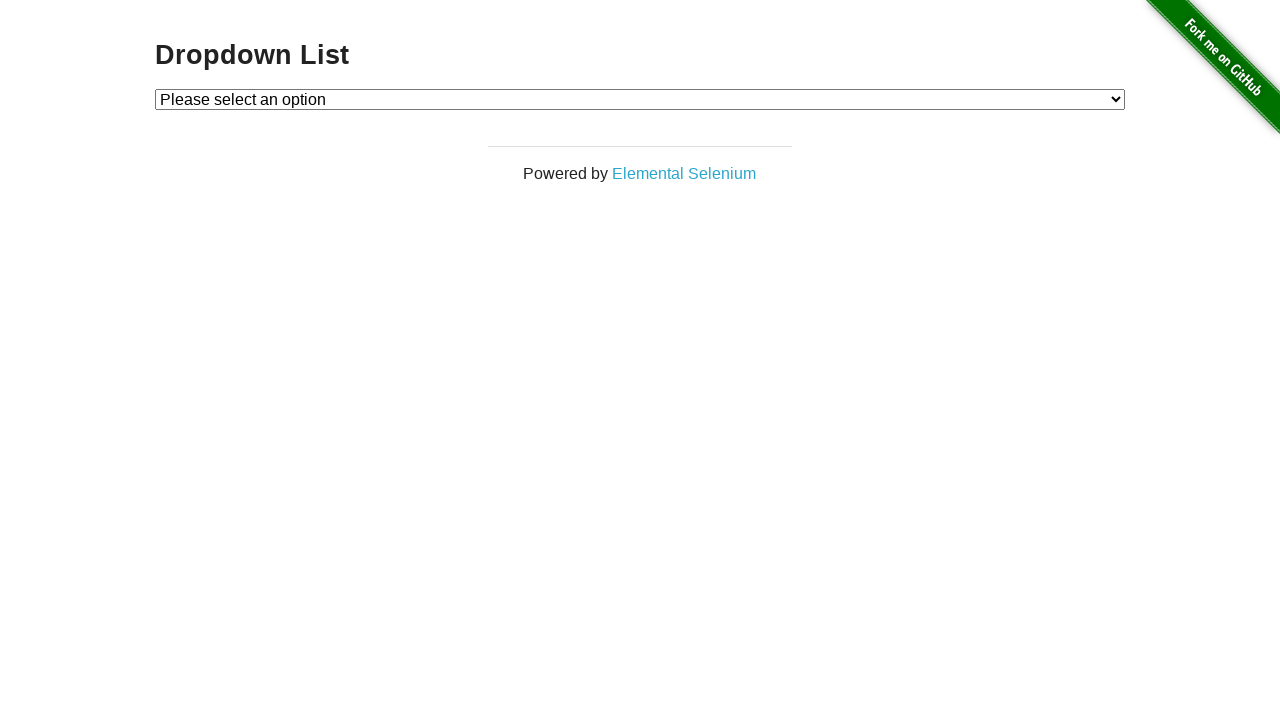

Navigated to dropdown page
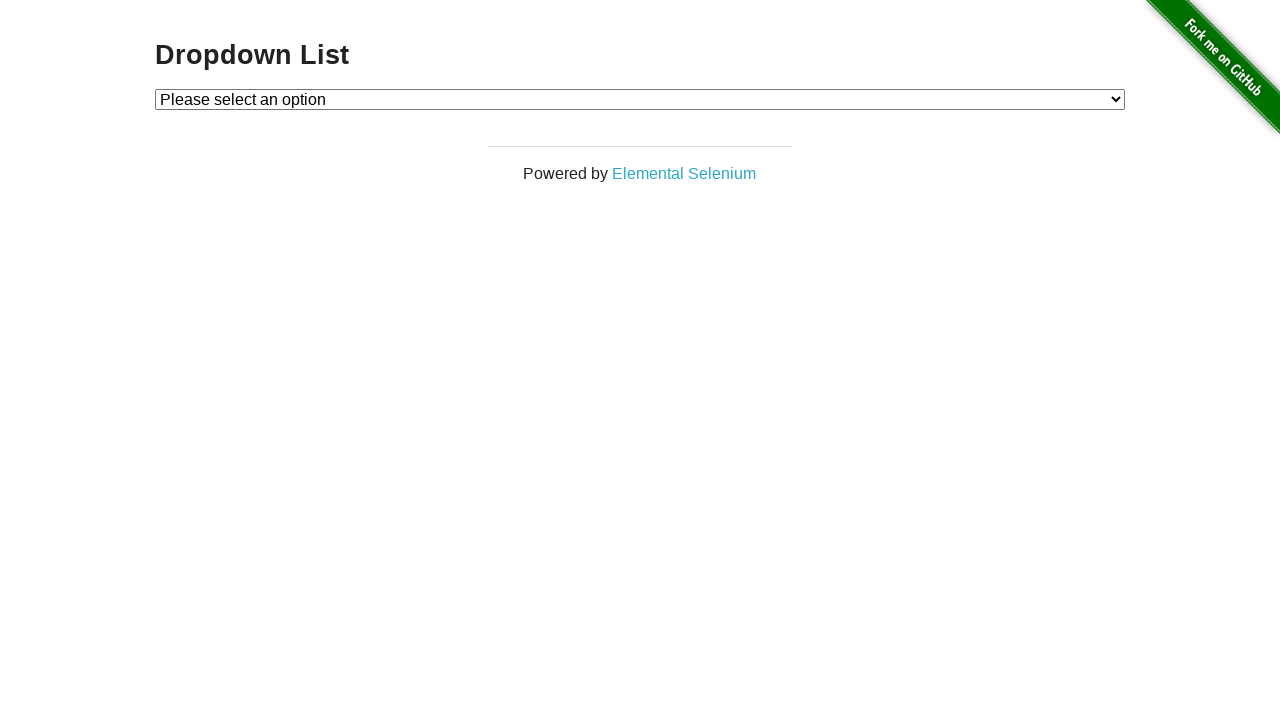

Located dropdown element
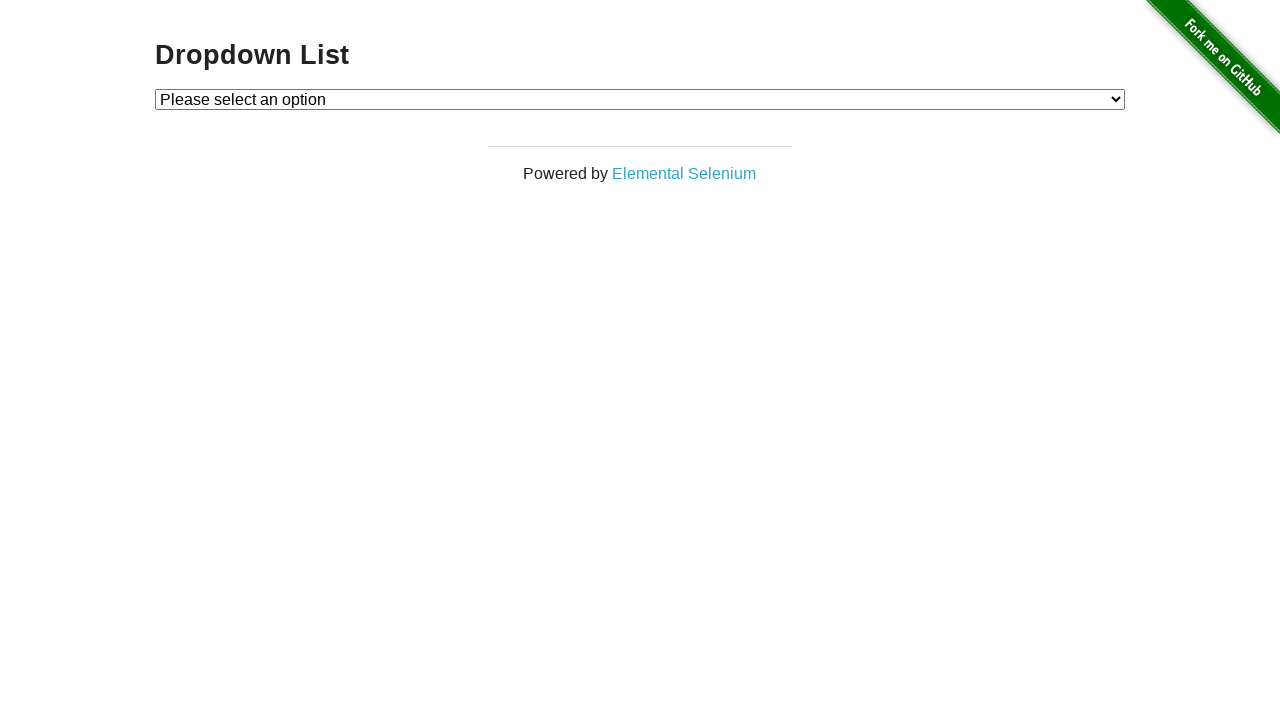

Selected option with value '1' from dropdown on #dropdown
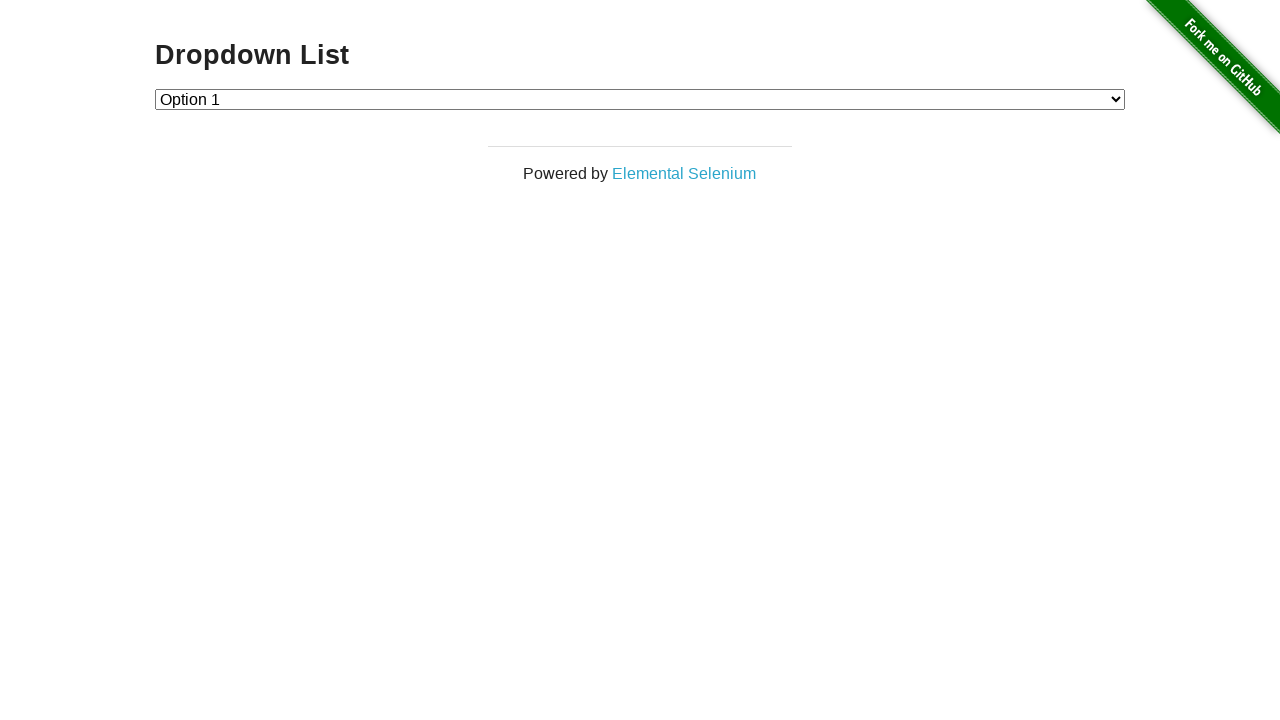

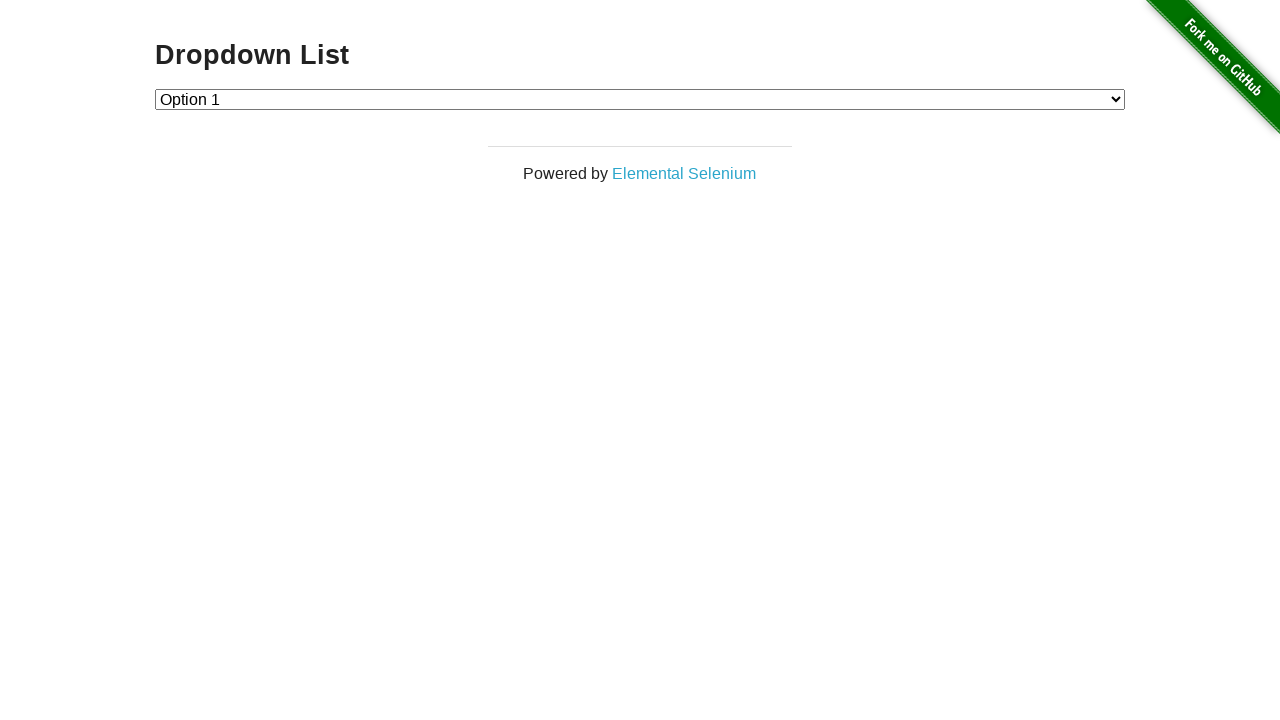